Tests navigation by clicking a link to a basic test page and then filling in a first name field with a value using JavaScript-style interactions.

Starting URL: https://testeroprogramowania.github.io/selenium/

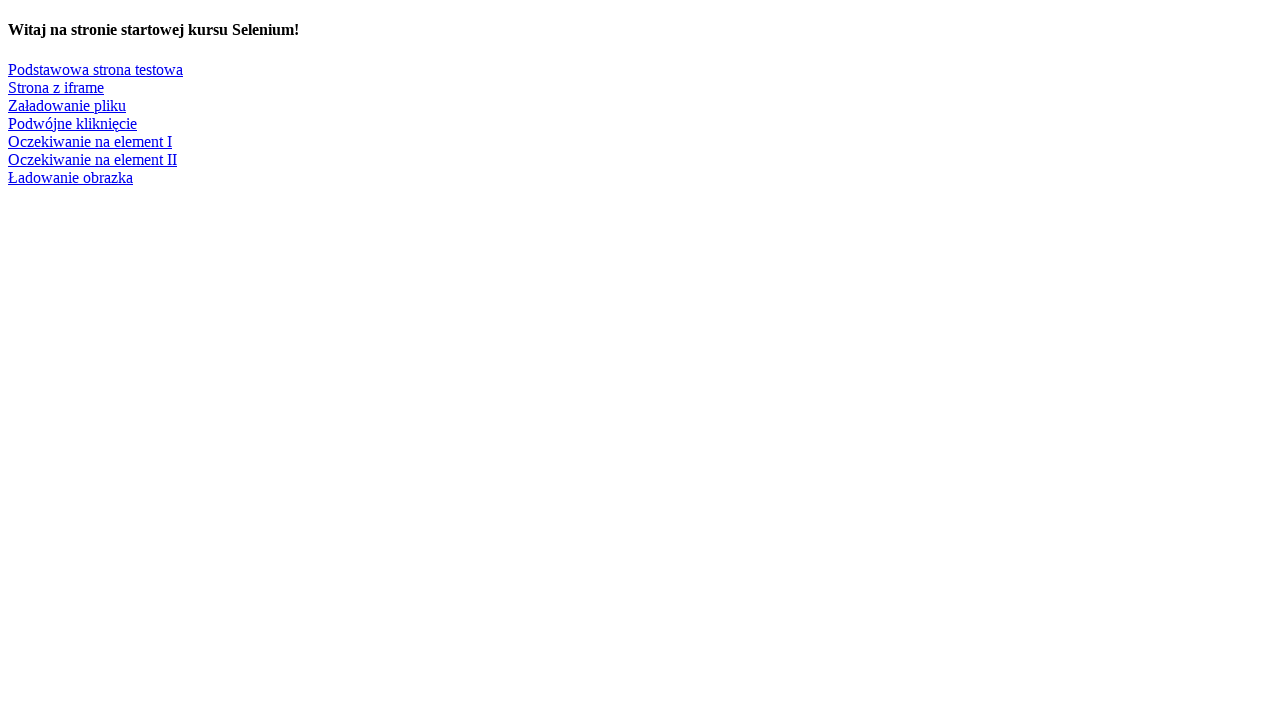

Clicked on 'Podstawowa strona testowa' link to navigate to basic test page at (96, 69) on text=Podstawowa strona testowa
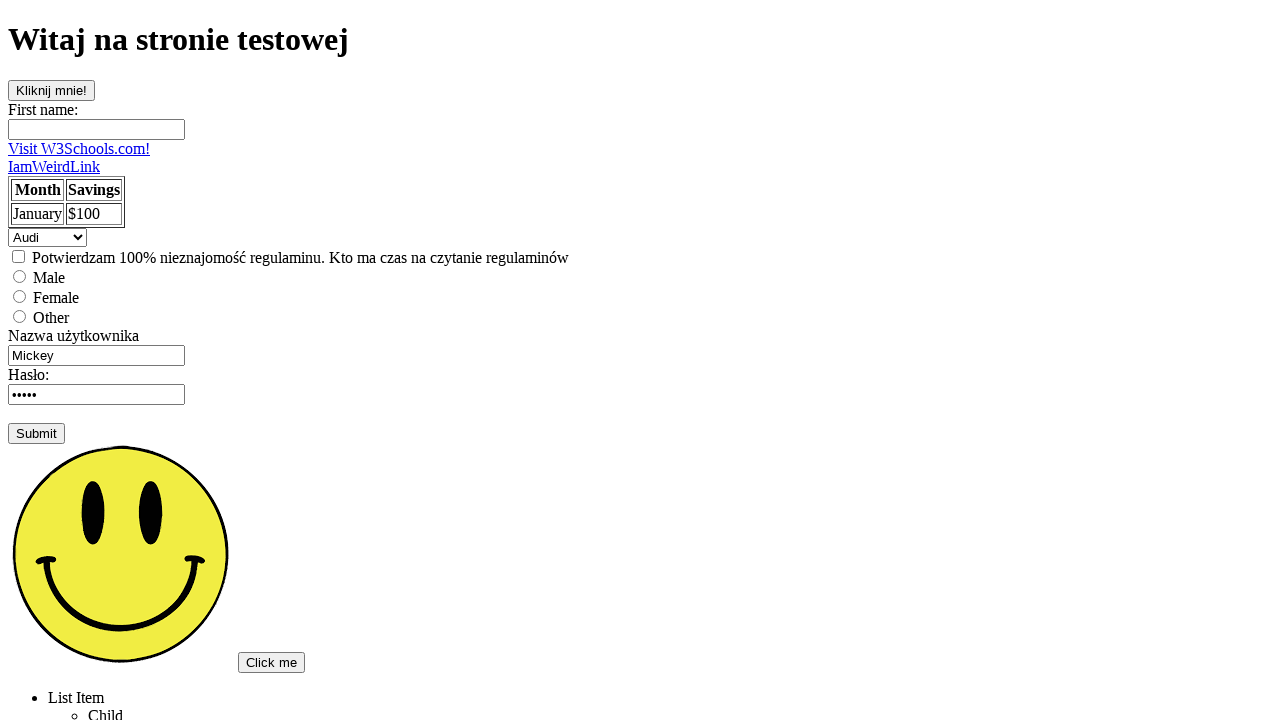

Filled first name field with 'Bartek' using JavaScript-style interaction on input[name='fname']
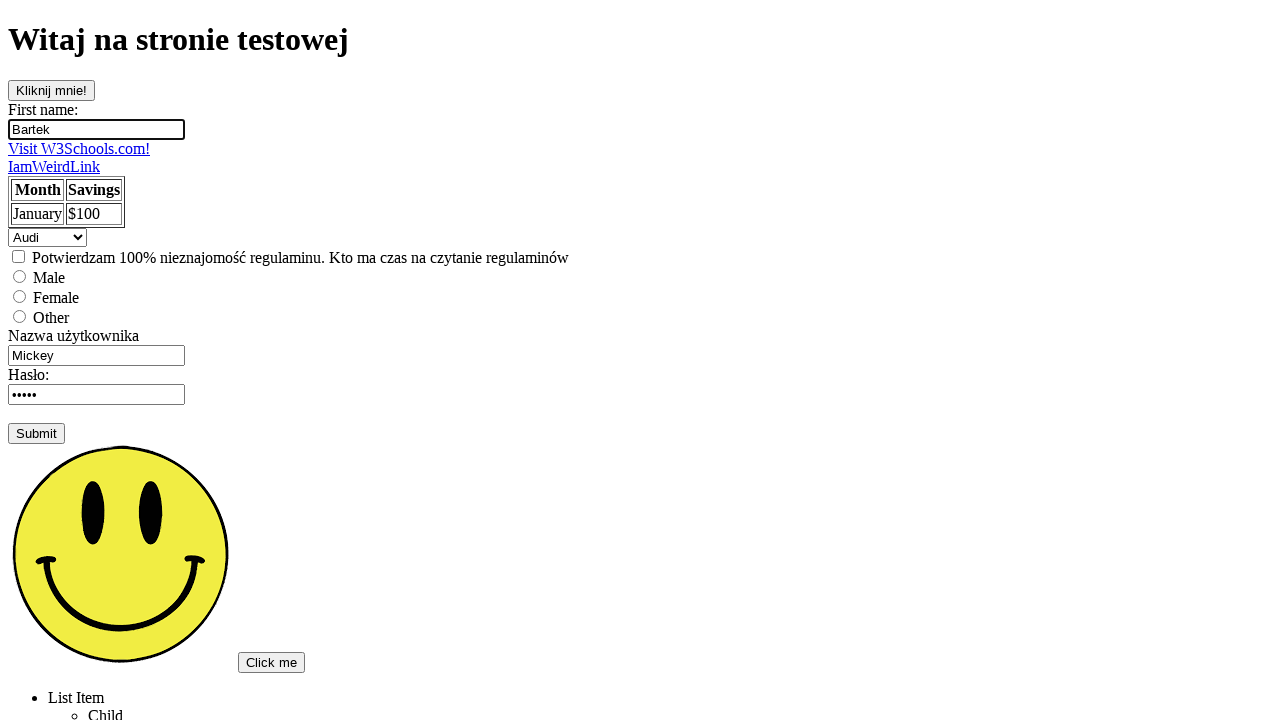

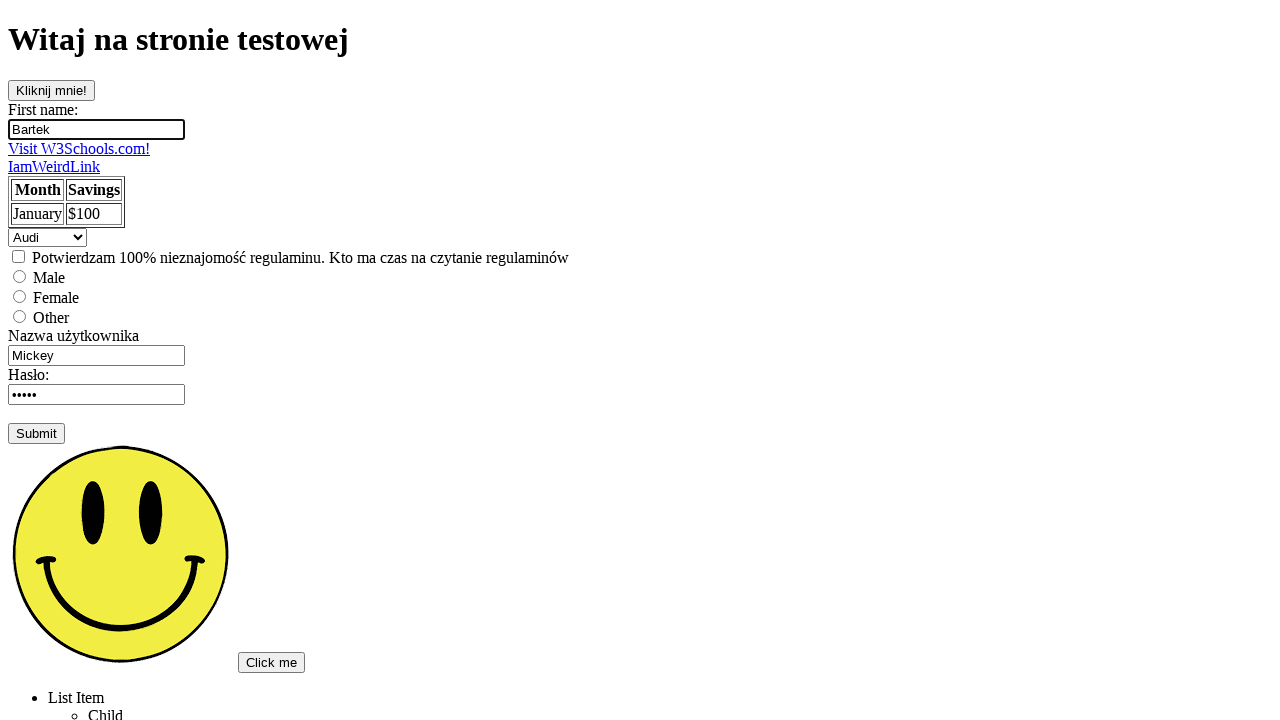